Navigates to the Team page and verifies the names of the site creators

Starting URL: https://www.99-bottles-of-beer.net/

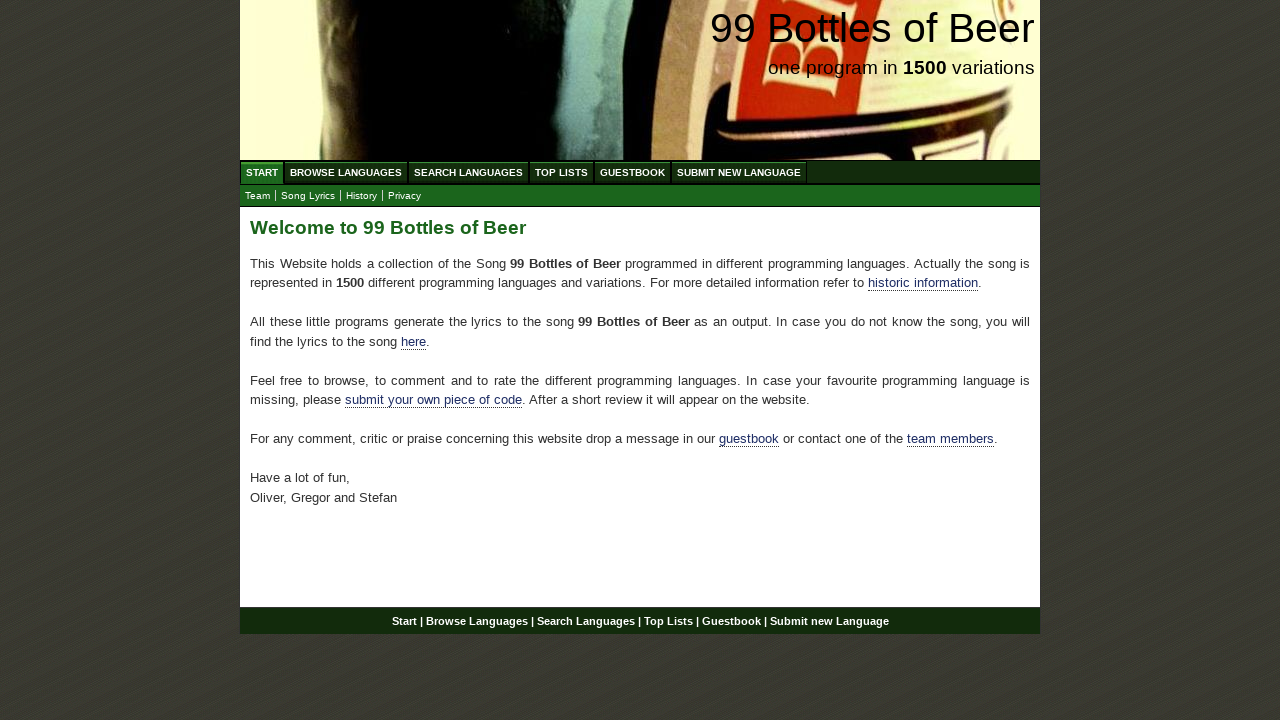

Clicked on Team submenu link at (258, 196) on xpath=//a[@href='team.html']
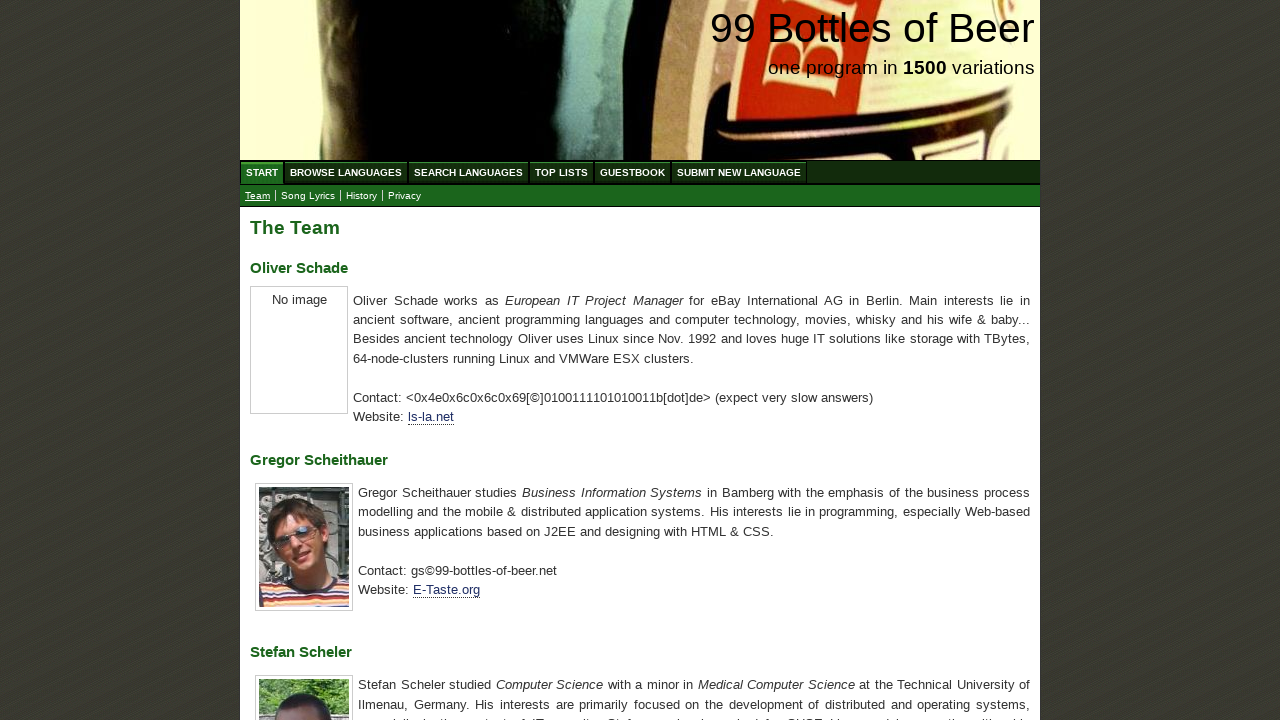

Waited for Oliver Schade heading to load
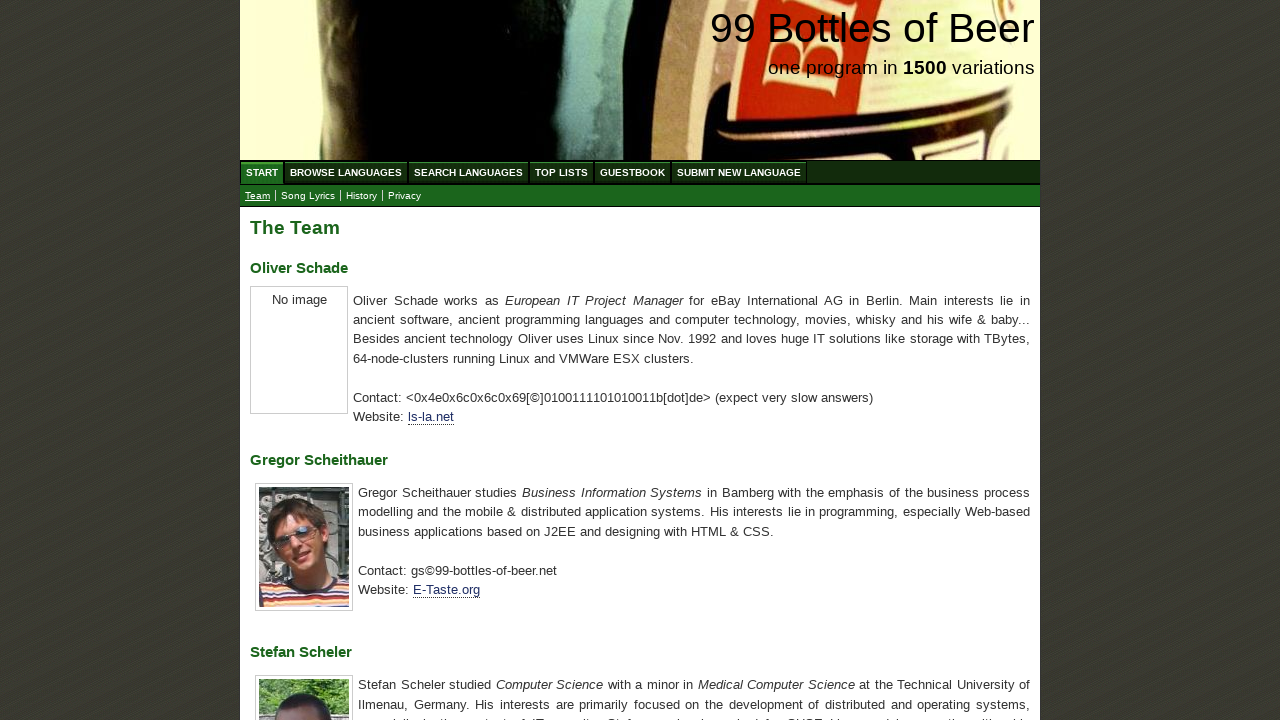

Verified Oliver Schade name is present on Team page
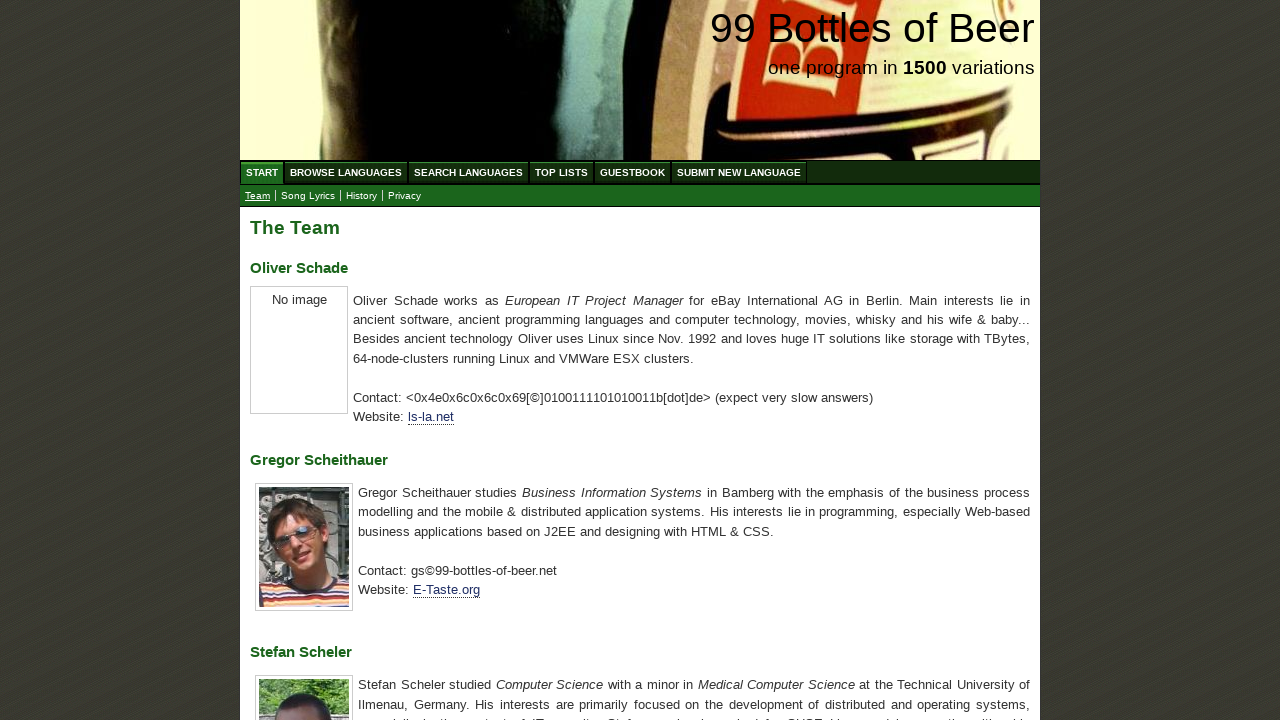

Verified Gregor Scheithauer name is present on Team page
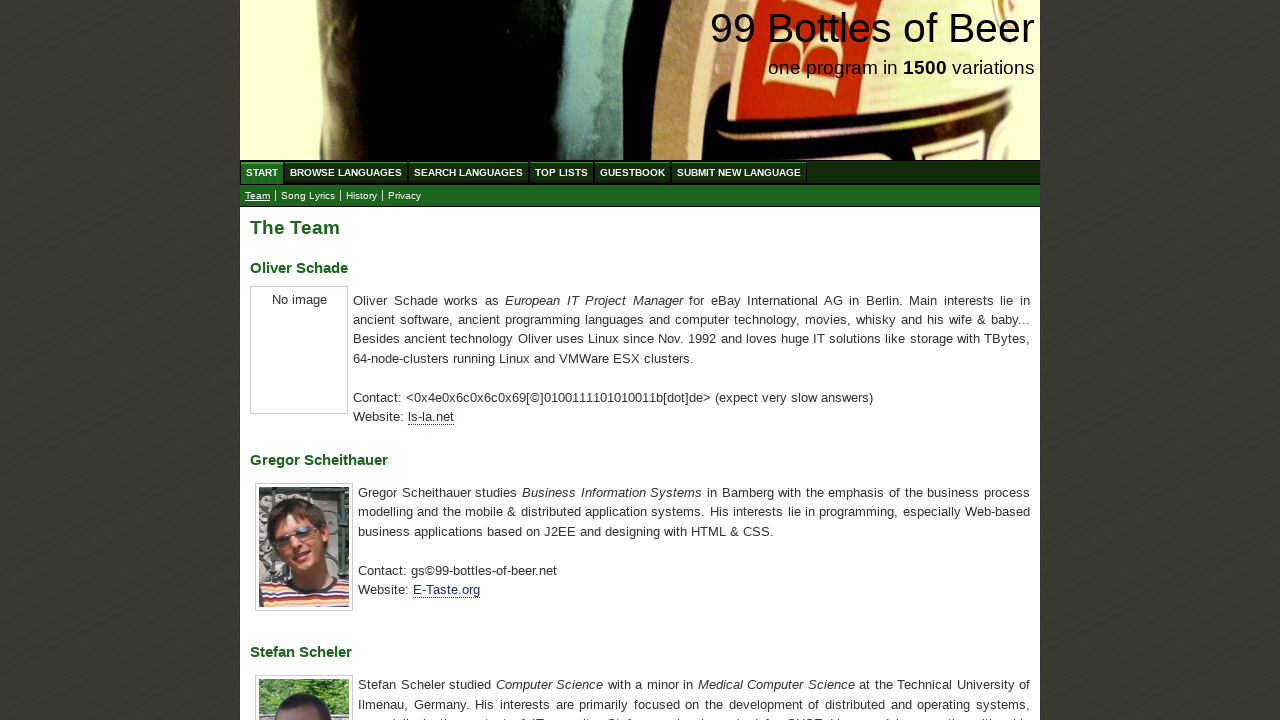

Verified Stefan Scheler name is present on Team page
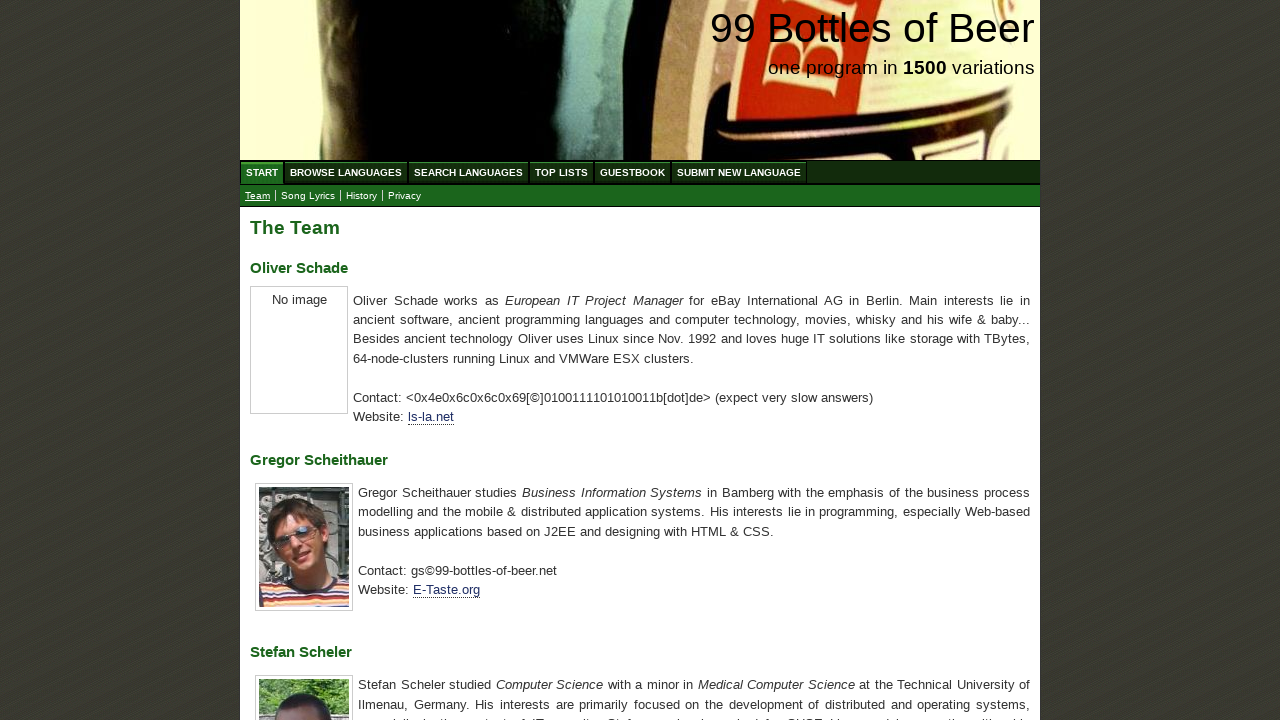

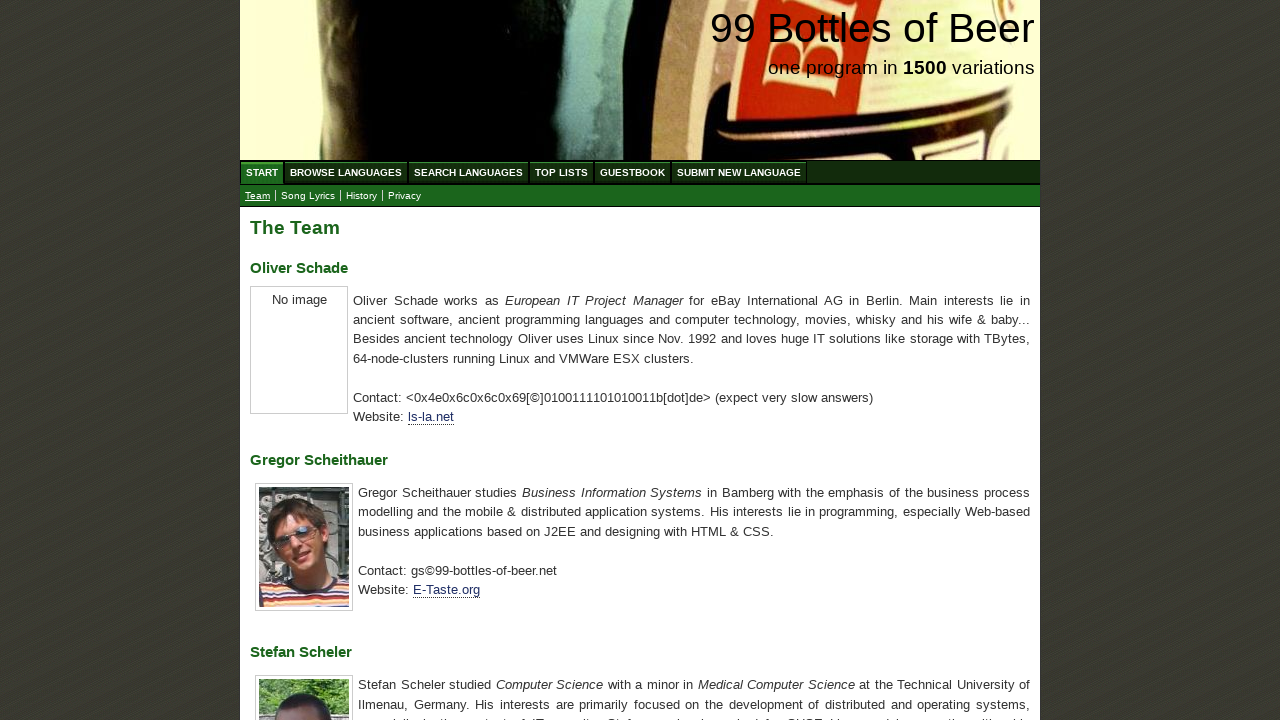